Tests the train ticket search functionality on China's railway booking website by modifying the date picker field using JavaScript and triggering a search

Starting URL: https://www.12306.cn/index/

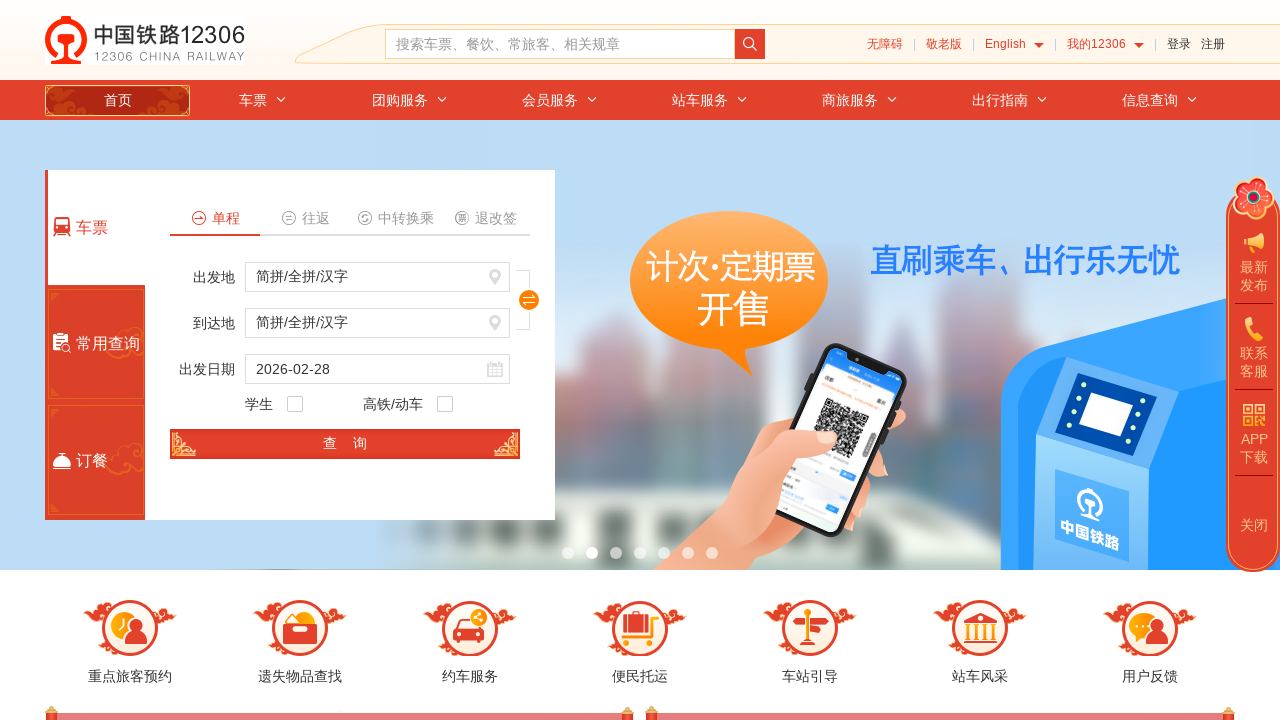

Modified date input field to be editable and set date to 2025-03-15 using JavaScript
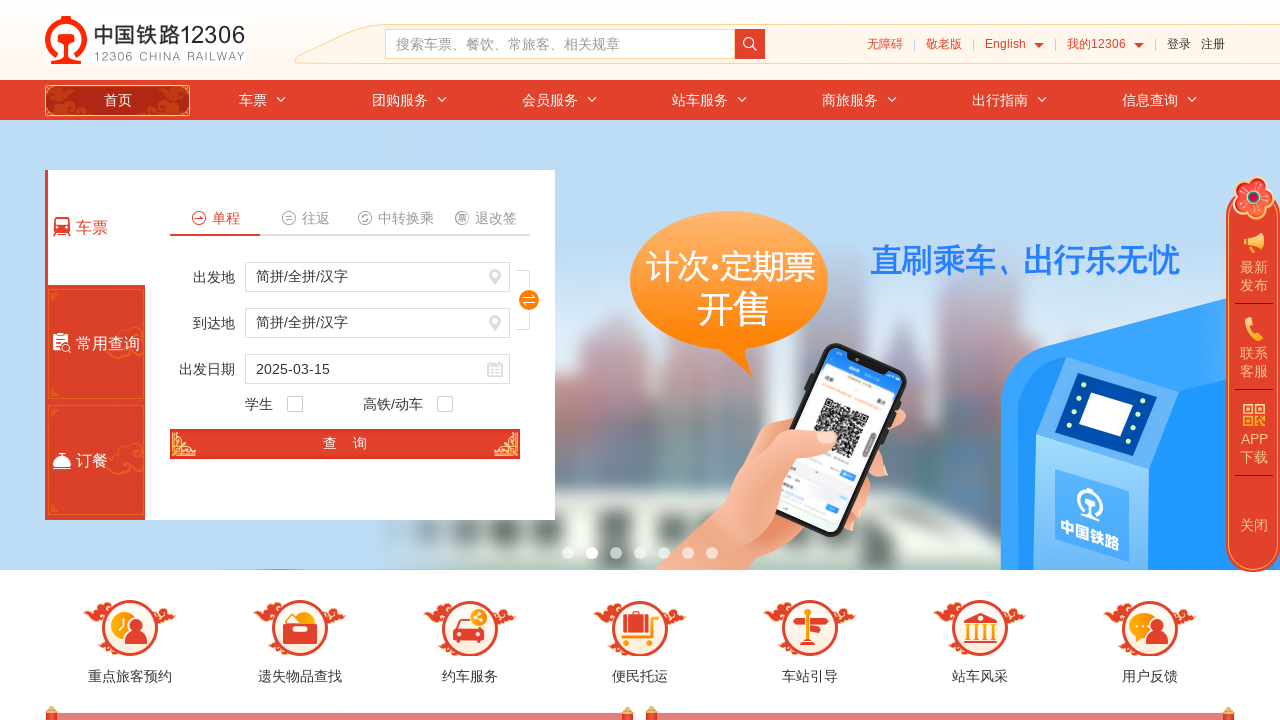

Clicked search button using JavaScript to search for train tickets
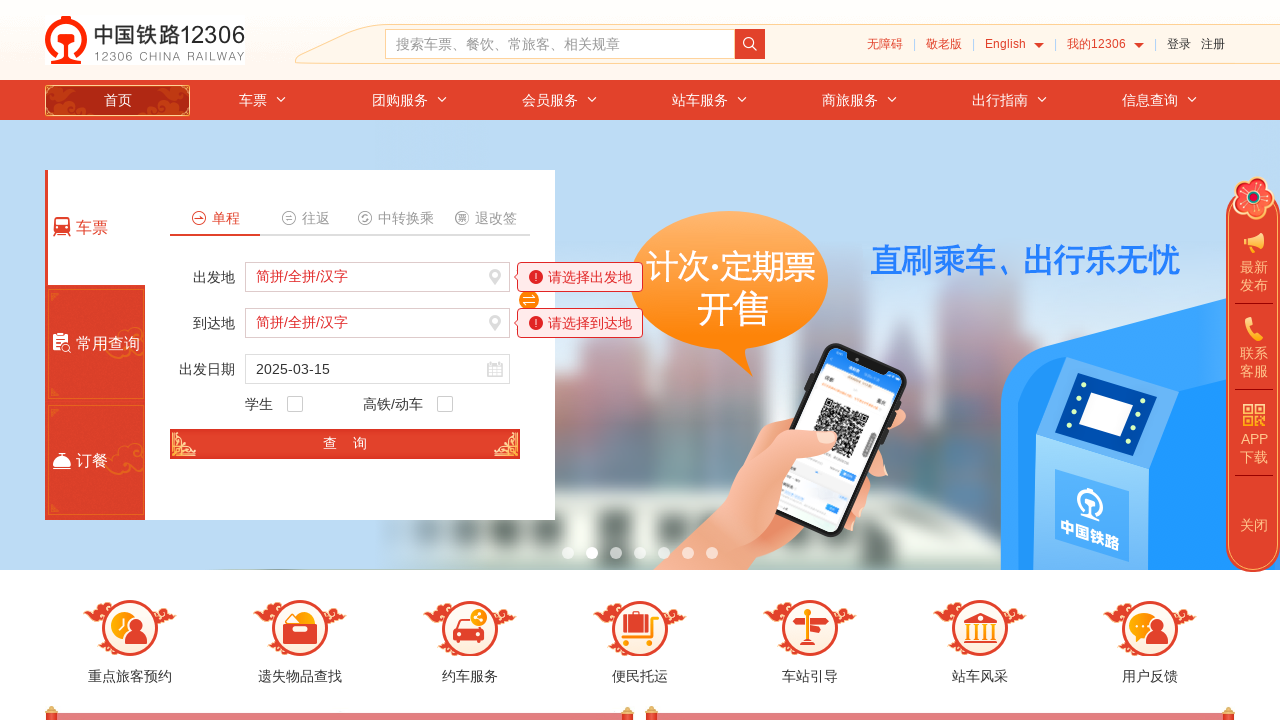

Waited for search results page to load completely (networkidle)
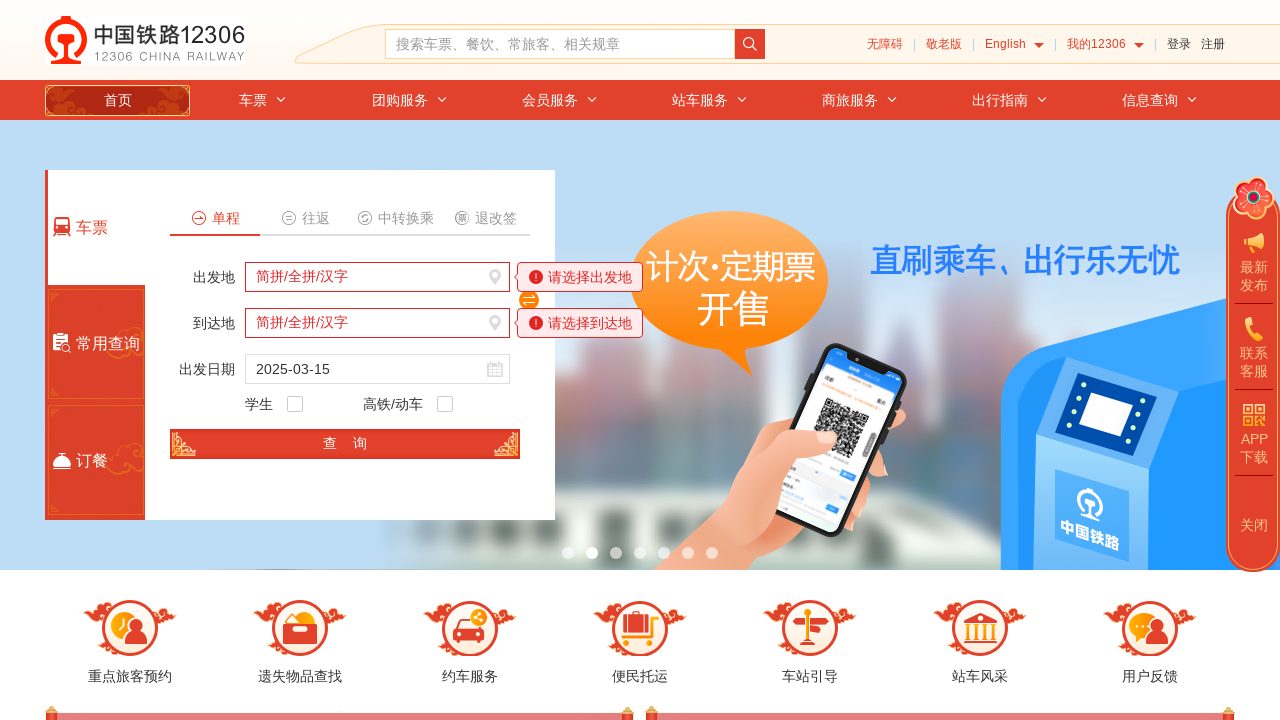

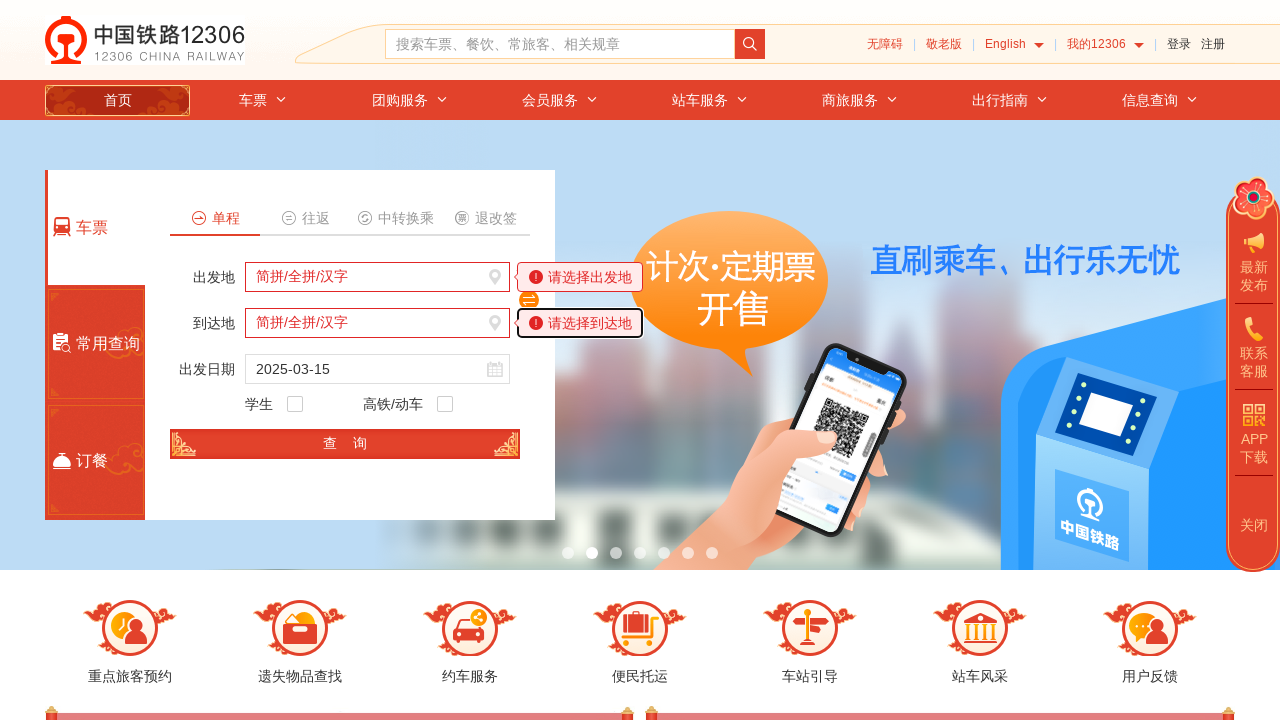